Tests opening a new window by clicking a button and switching to the newly opened window

Starting URL: https://www.letskodeit.com/practice

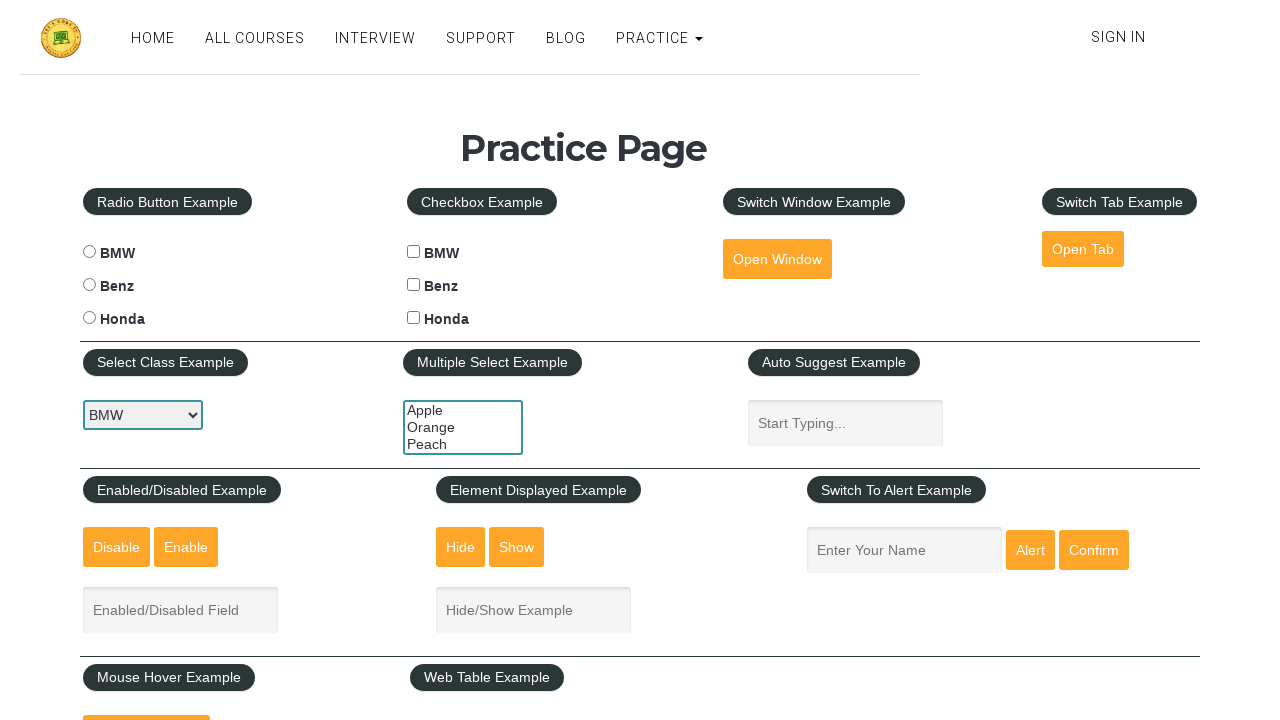

Clicked button to open new window at (777, 259) on #openwindow
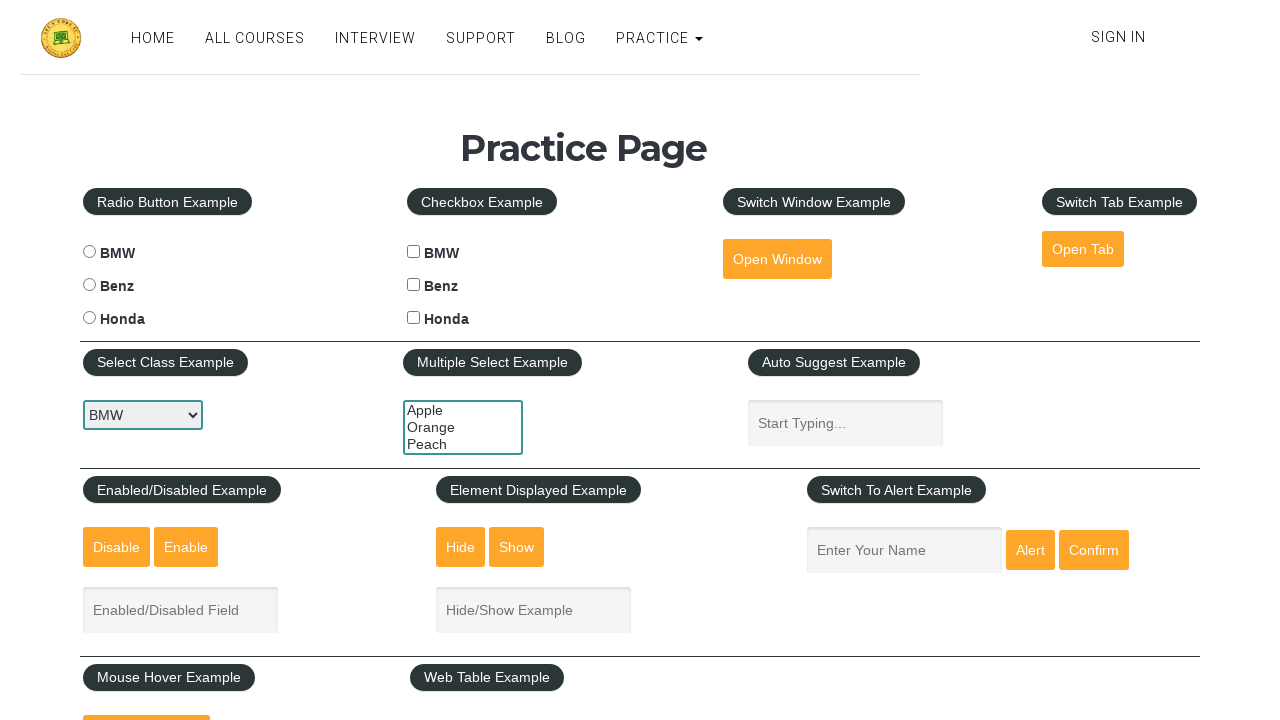

New window opened and captured
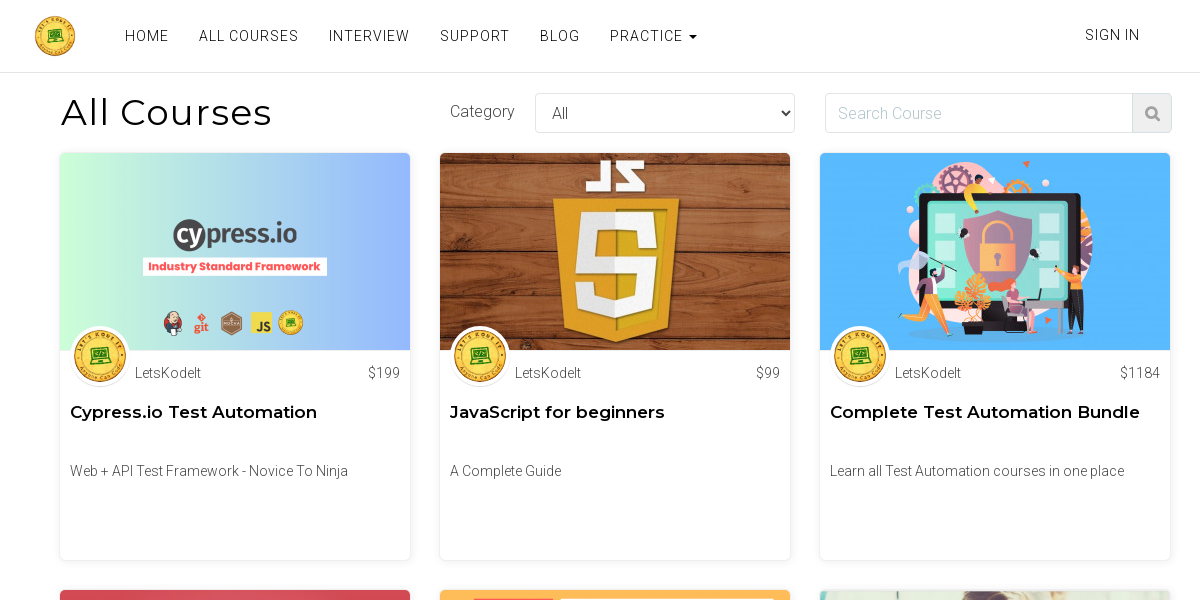

New window loaded completely
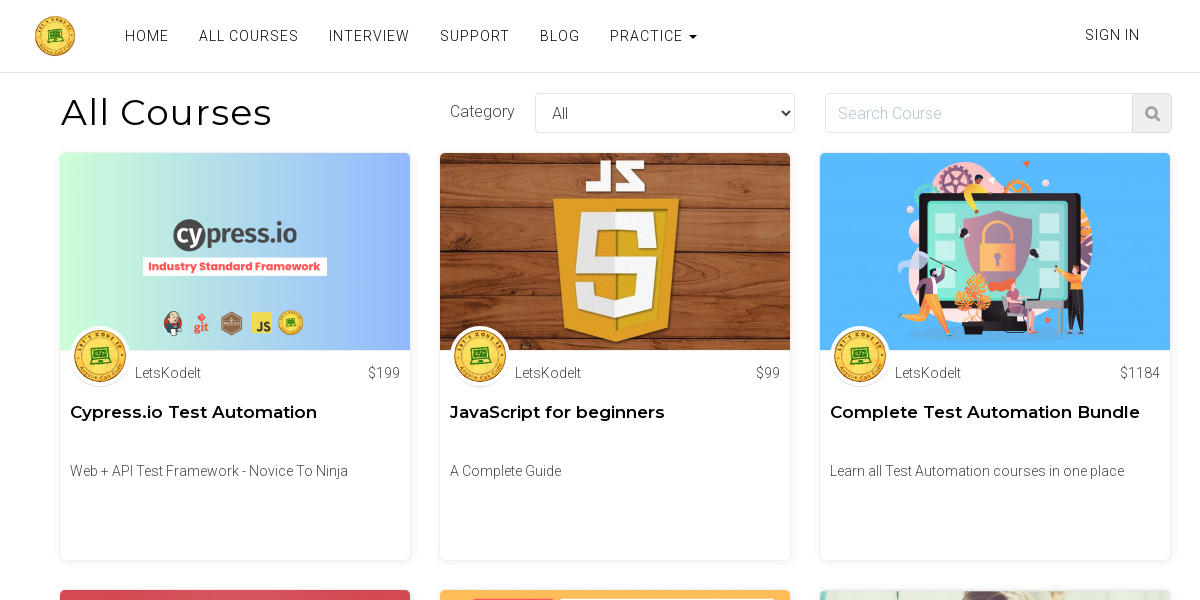

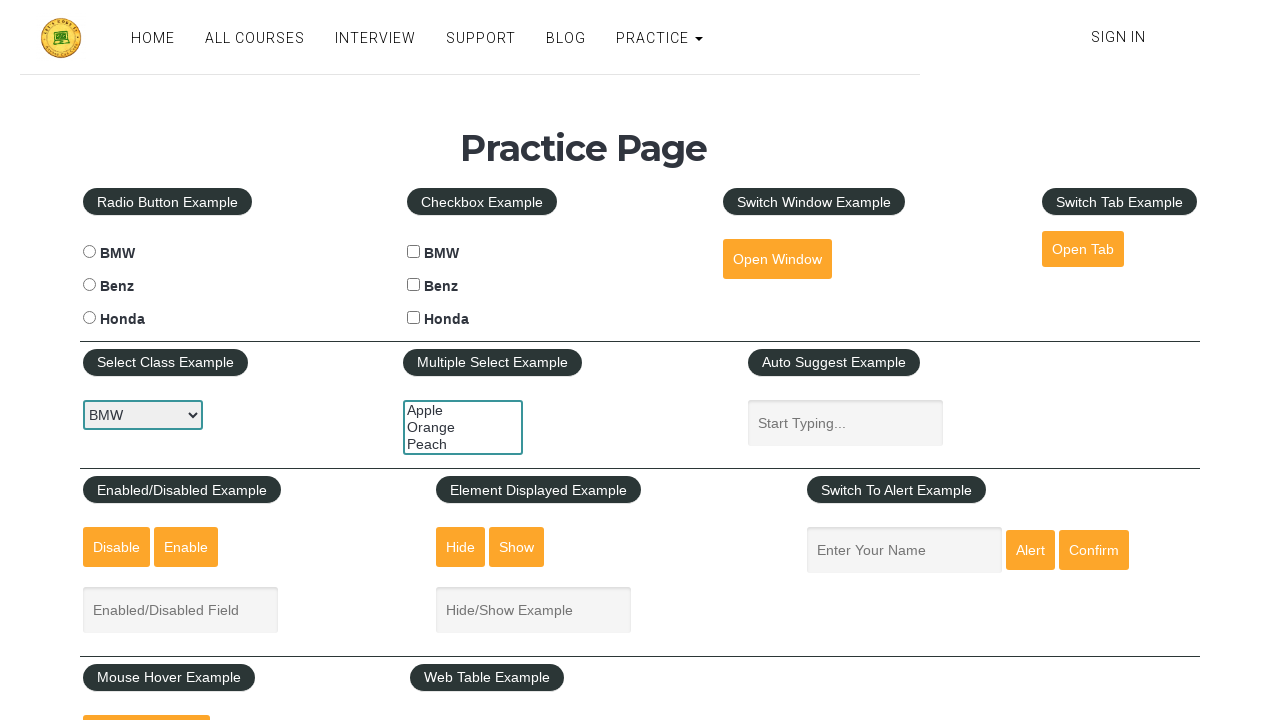